Tests a regular click on a dynamic button and verifies the success message appears.

Starting URL: https://demoqa.com/buttons

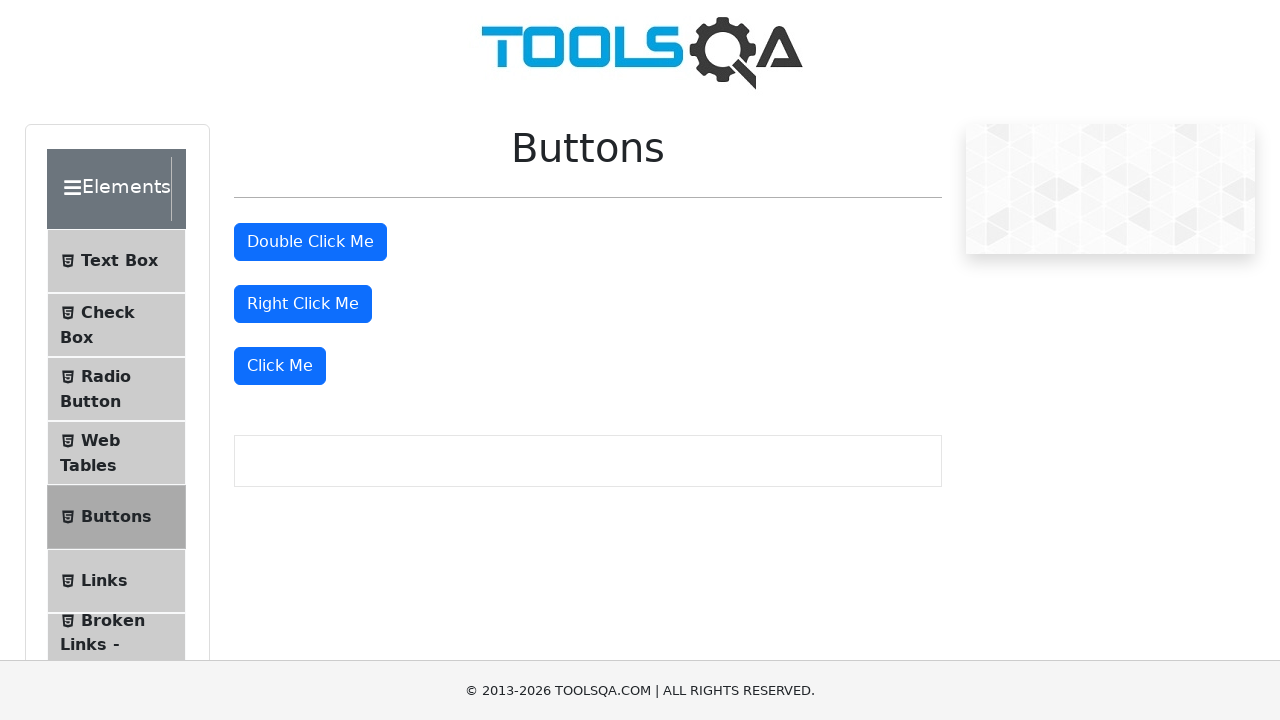

Clicked the 'Click Me' dynamic button at (280, 366) on xpath=//button[text()='Click Me']
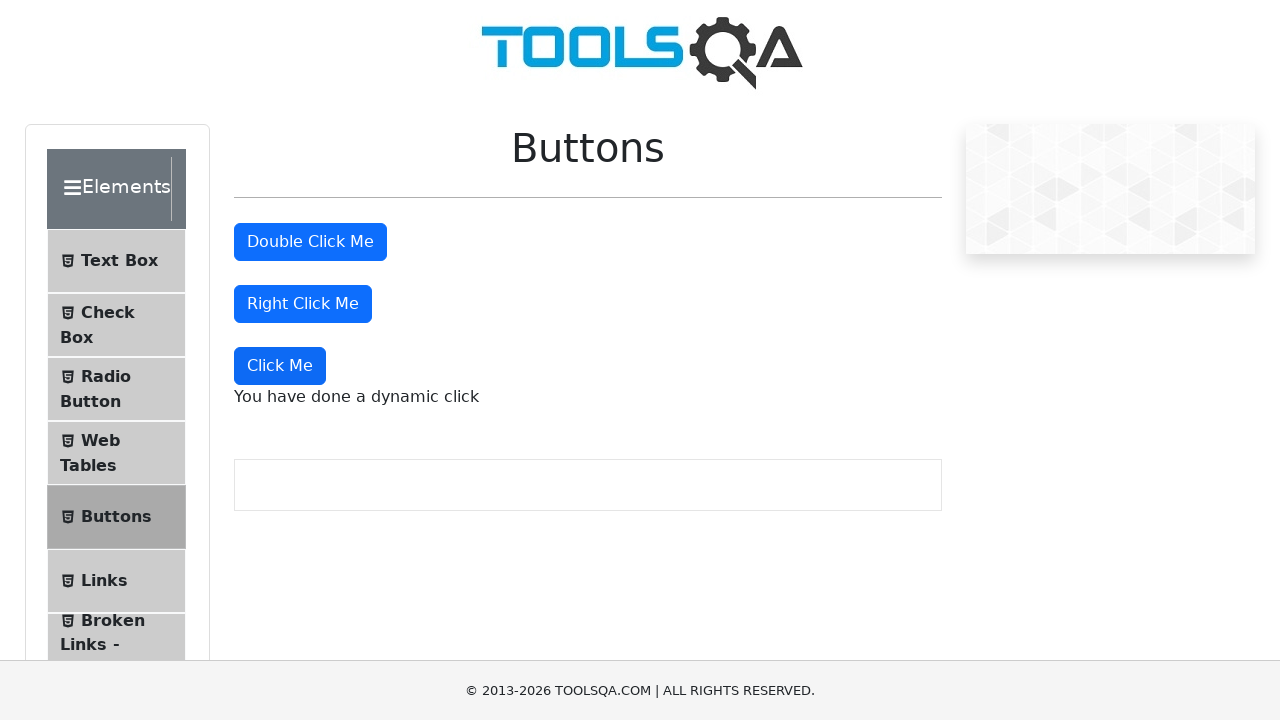

Success message appeared after clicking dynamic button
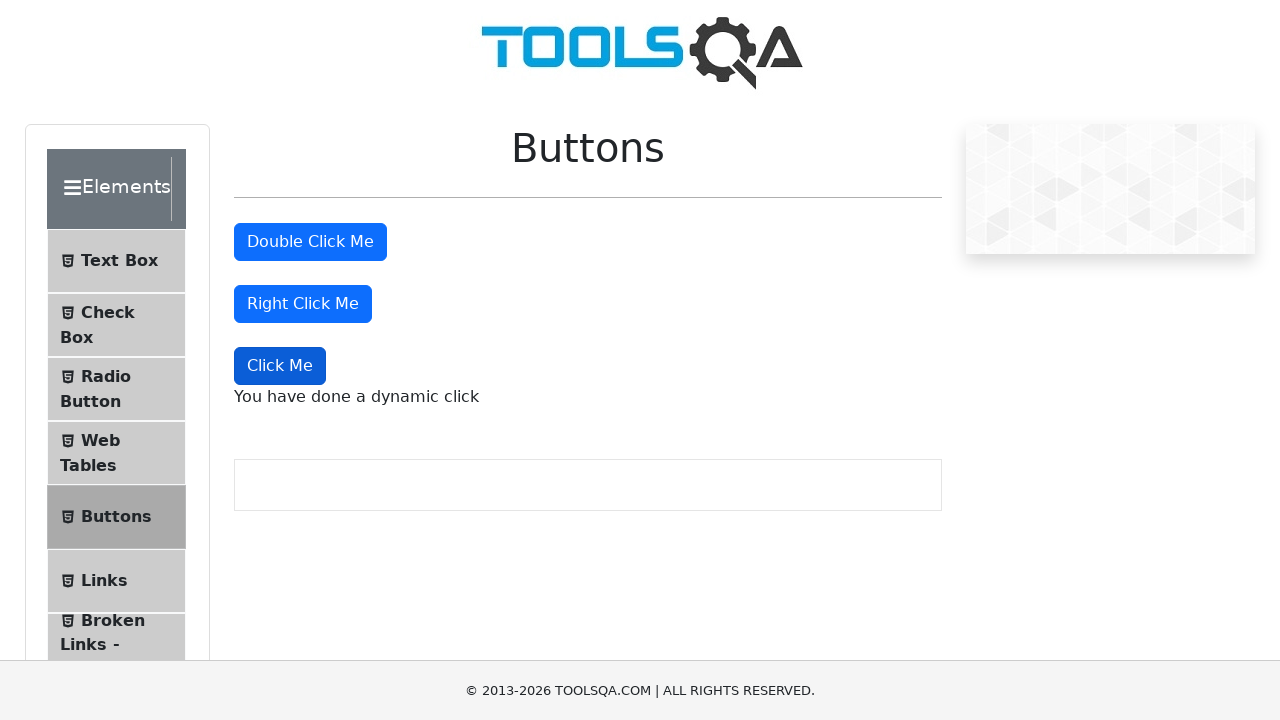

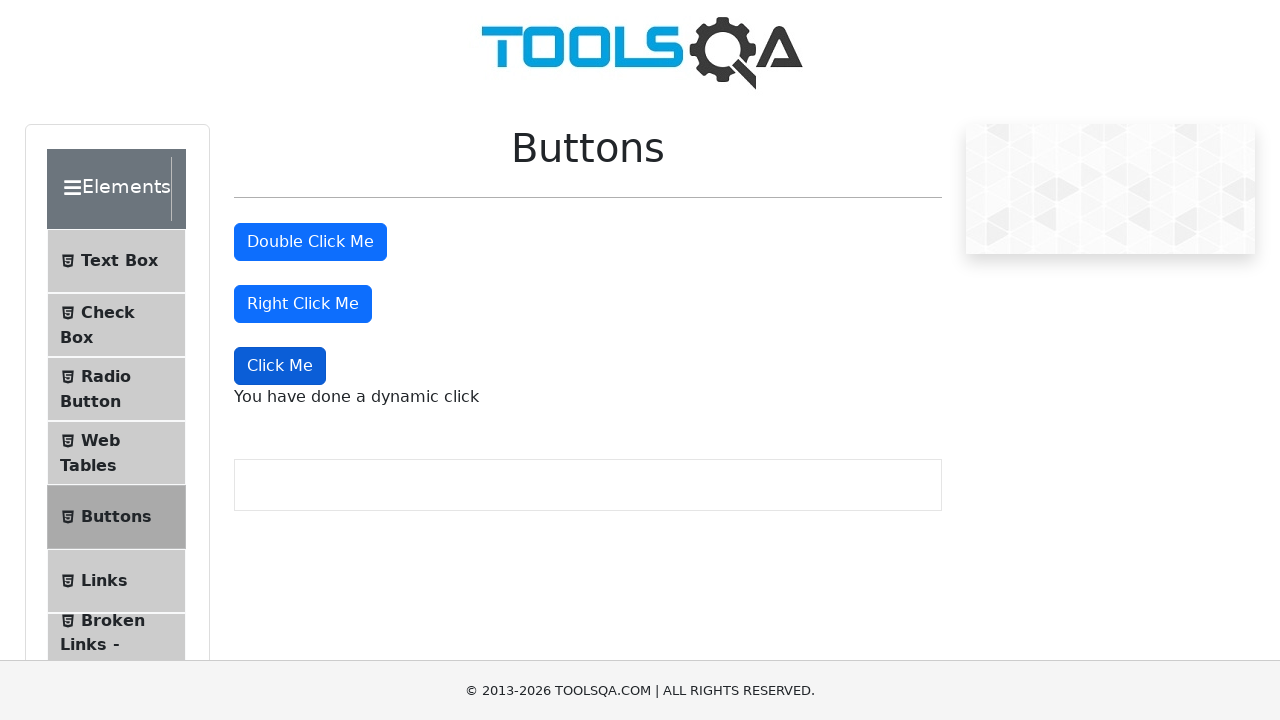